Opens the Hometown website and retrieves the page title to verify the page loaded correctly

Starting URL: https://www.hometown.in

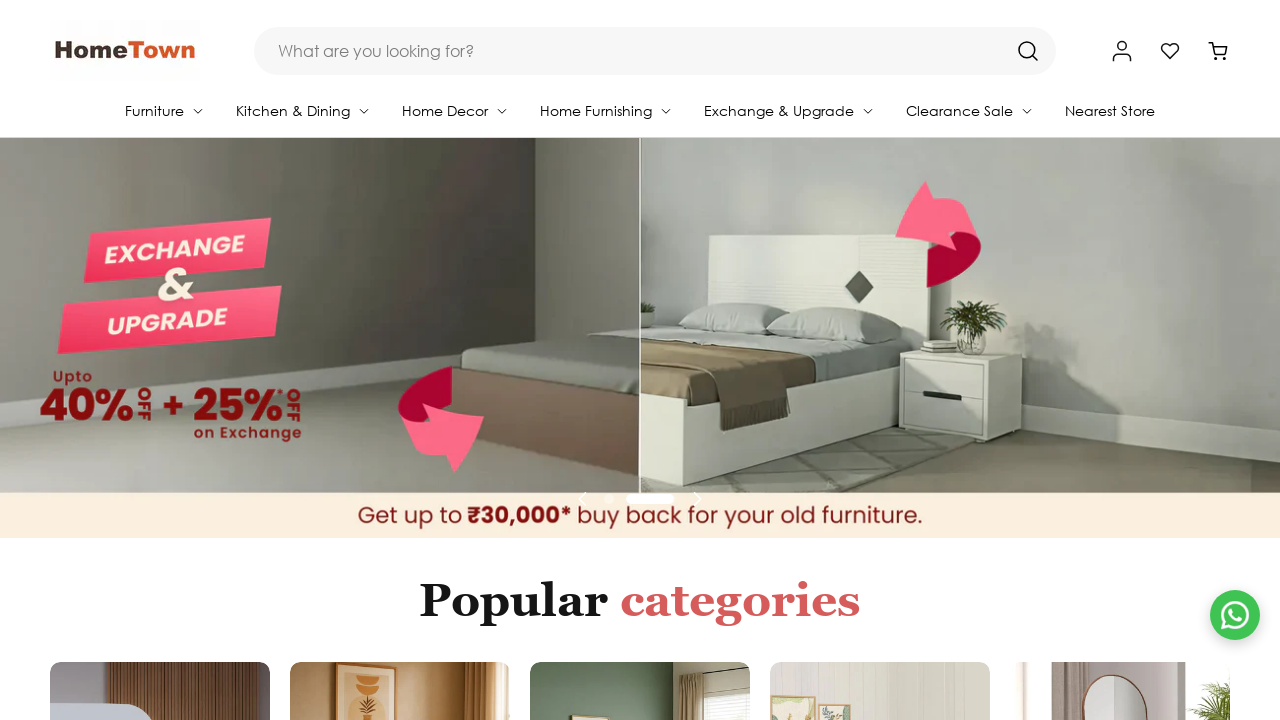

Waited for page to reach domcontentloaded state
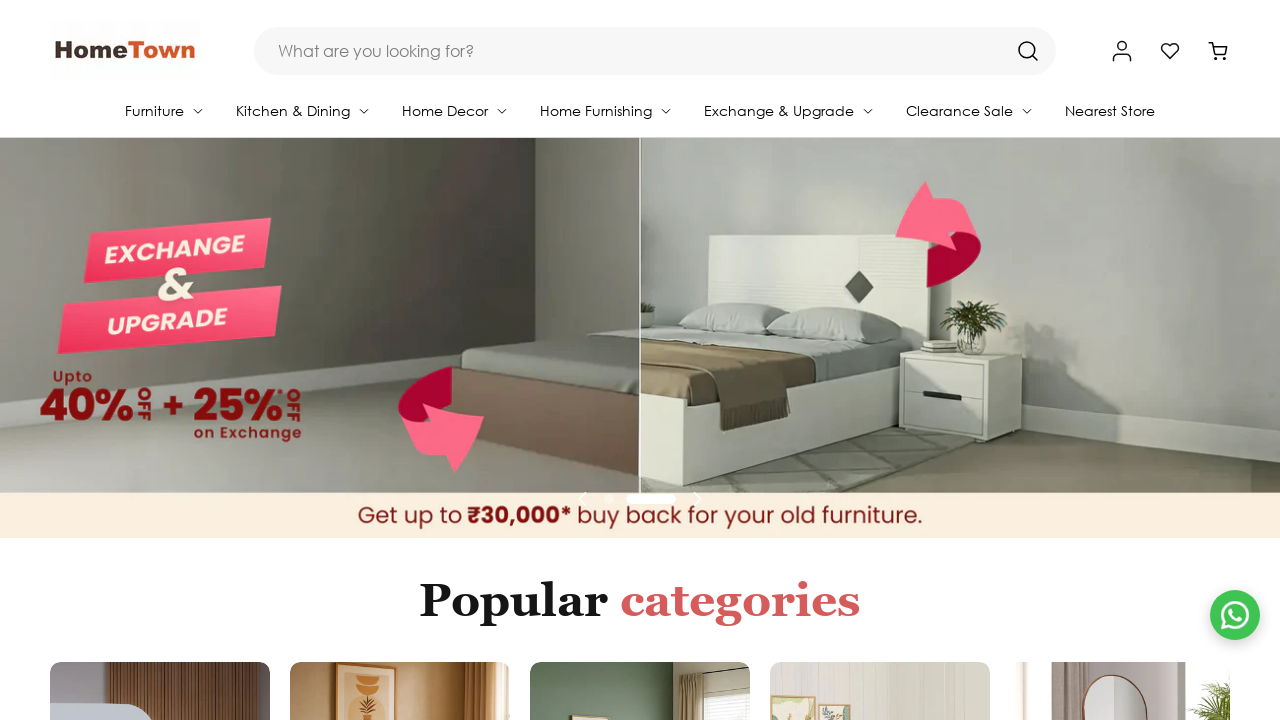

Retrieved page title: 'HomeTown: India's #1 Online Furniture Store'
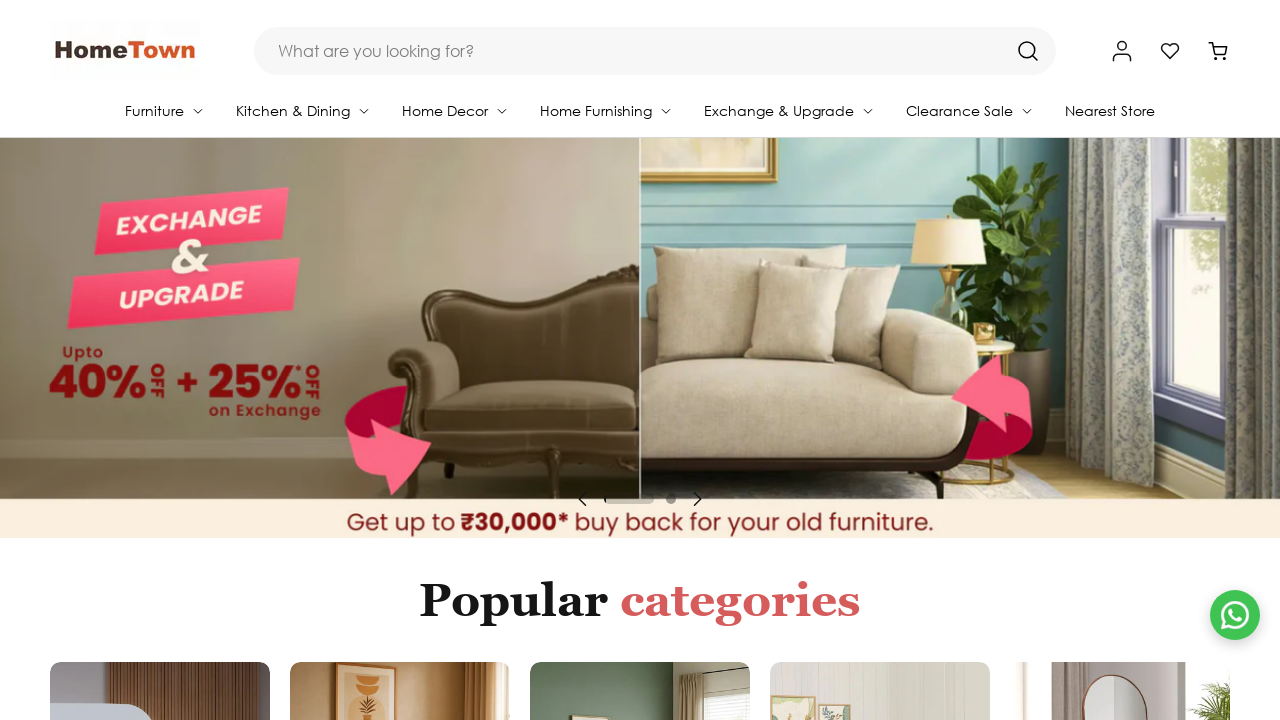

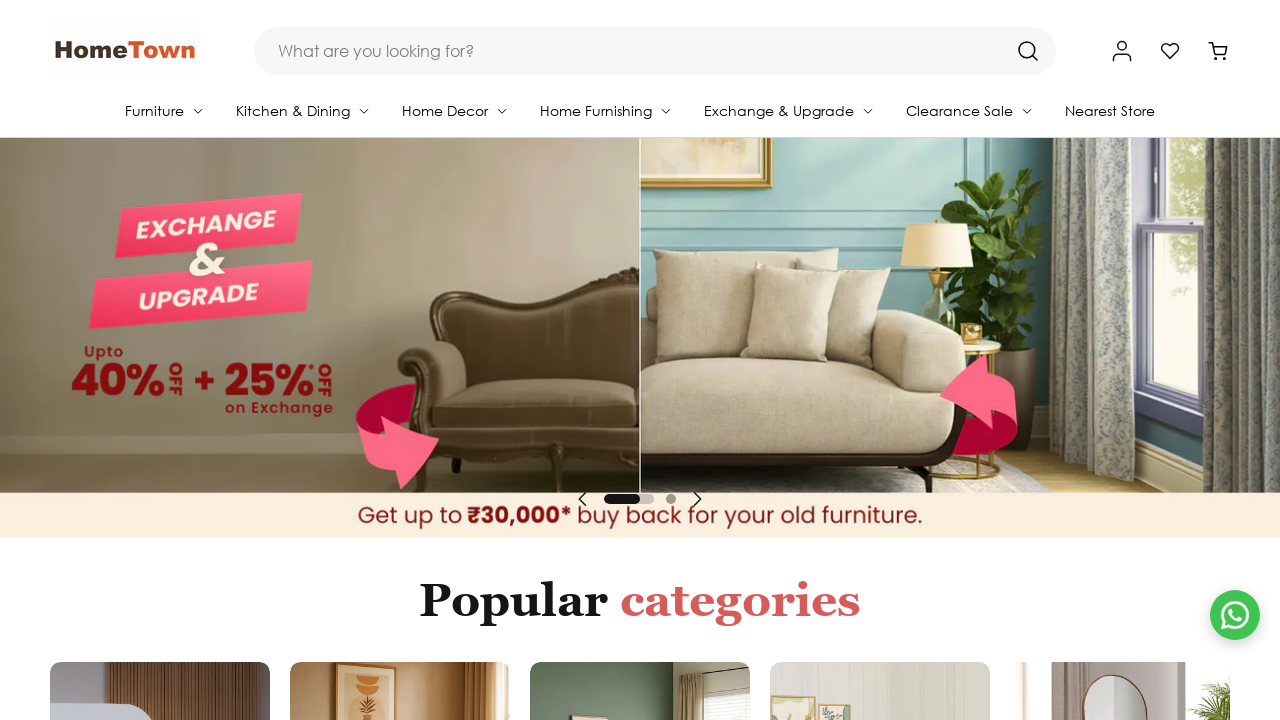